Navigates to Queensland weather data site, fills out point data export form with date range and station details, then submits the form

Starting URL: https://www.longpaddock.qld.gov.au/silo/

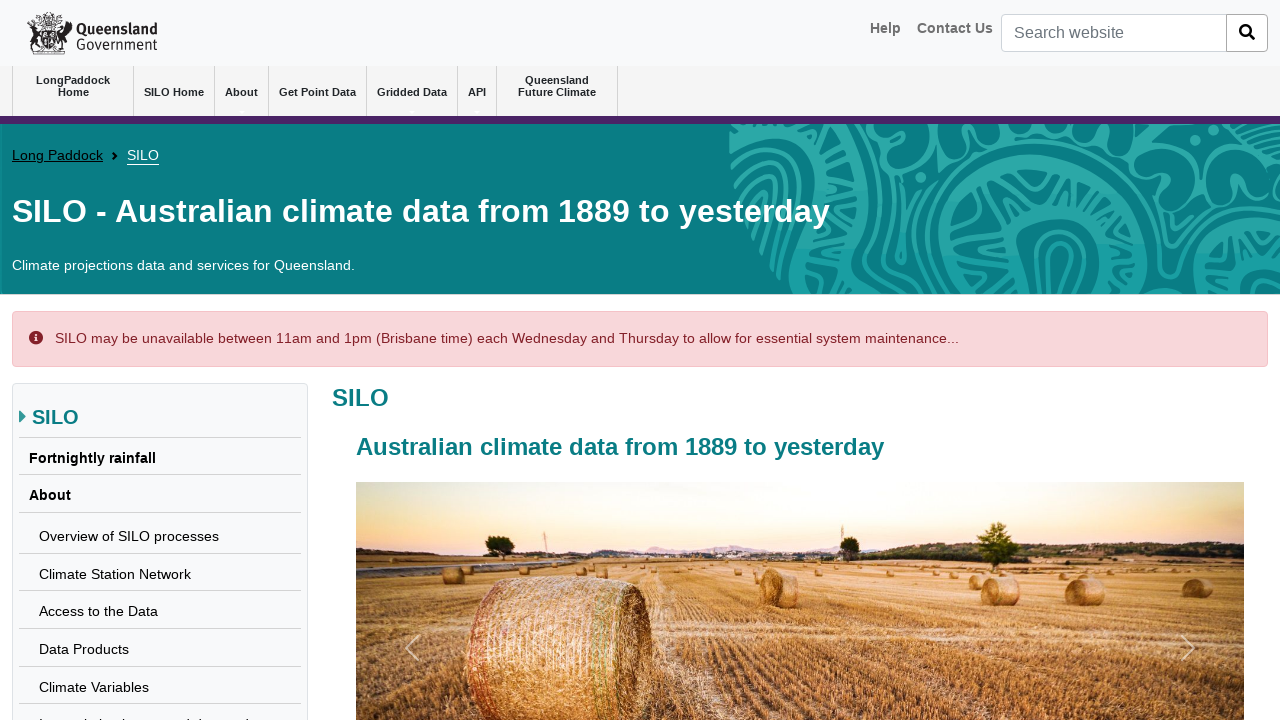

Navigated to Queensland SILO point data export page
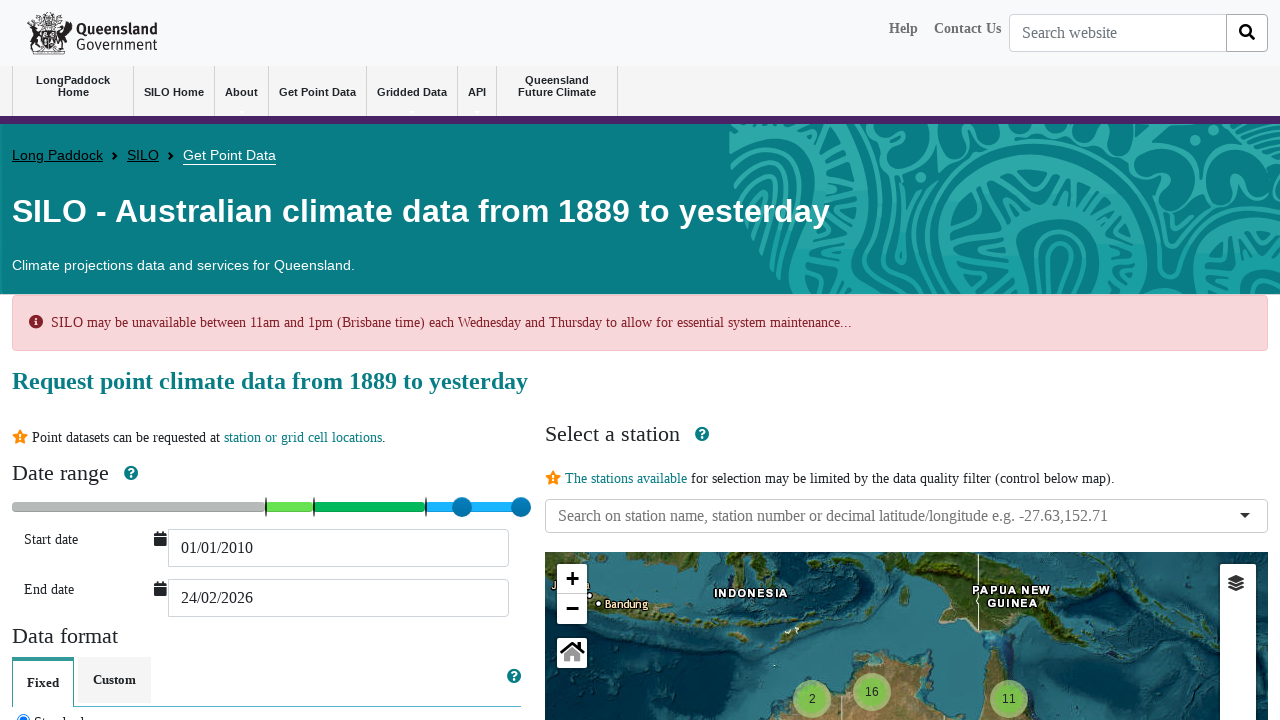

Date input fields loaded on the page
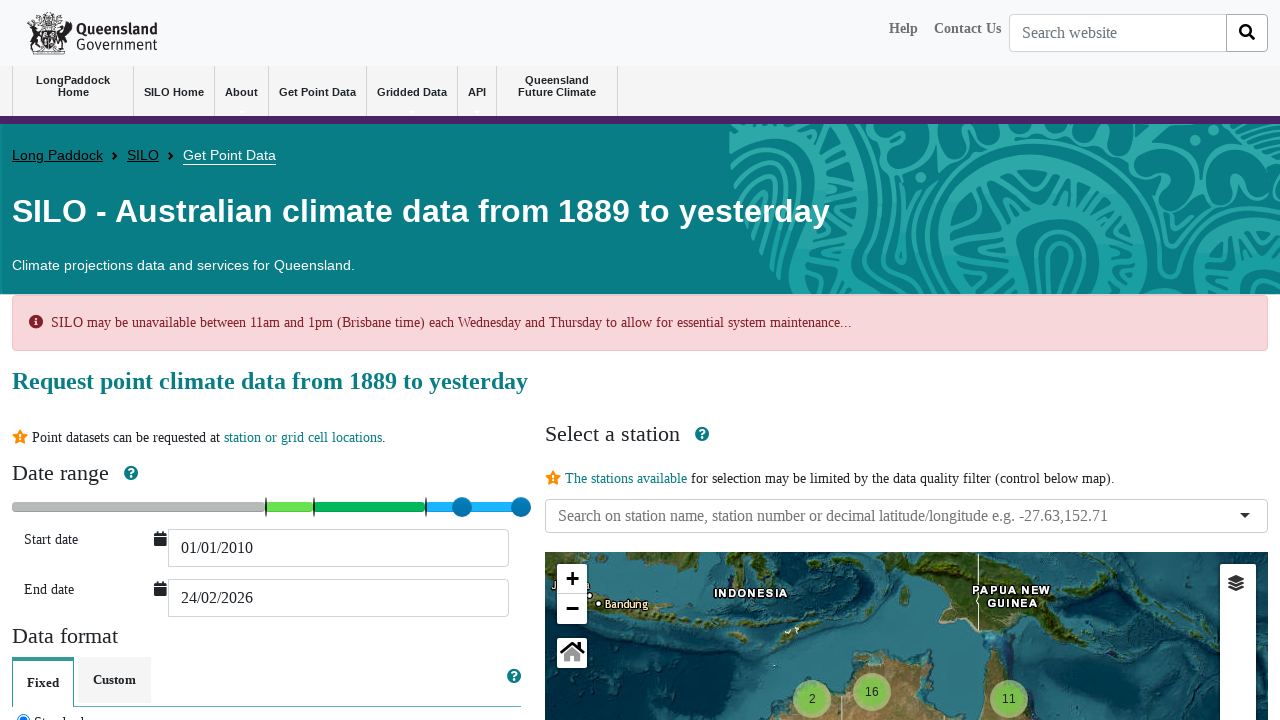

Filled start date field with 01/01/2023 on input[placeholder="dd/mm/yyyy"] >> nth=0
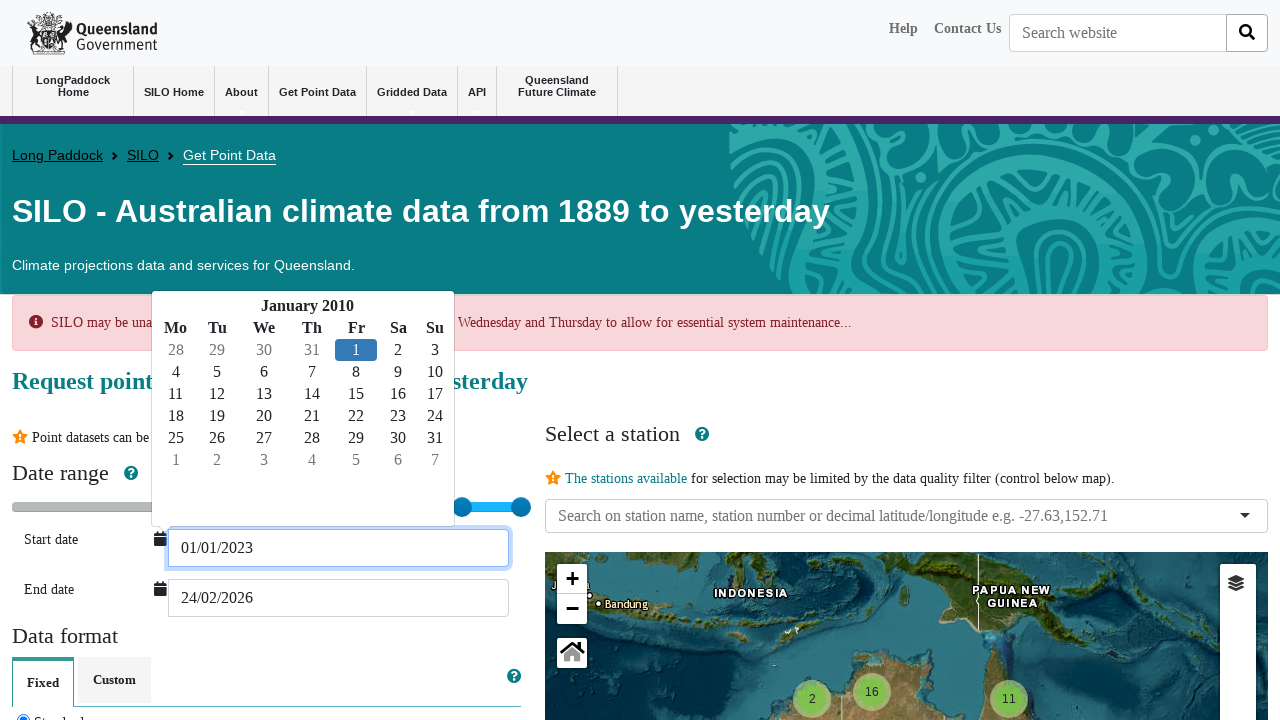

Clicked on end date field at (339, 598) on input[placeholder="dd/mm/yyyy"] >> nth=1
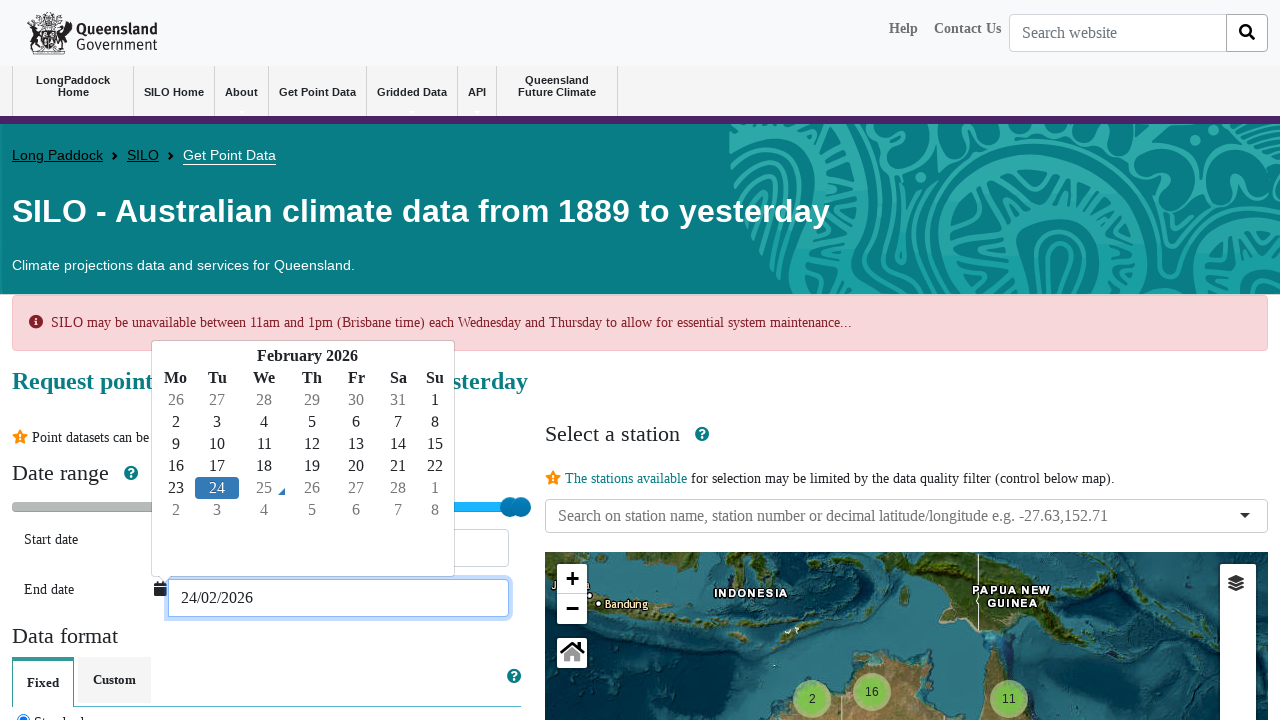

Selected all text in end date field on input[placeholder="dd/mm/yyyy"] >> nth=1
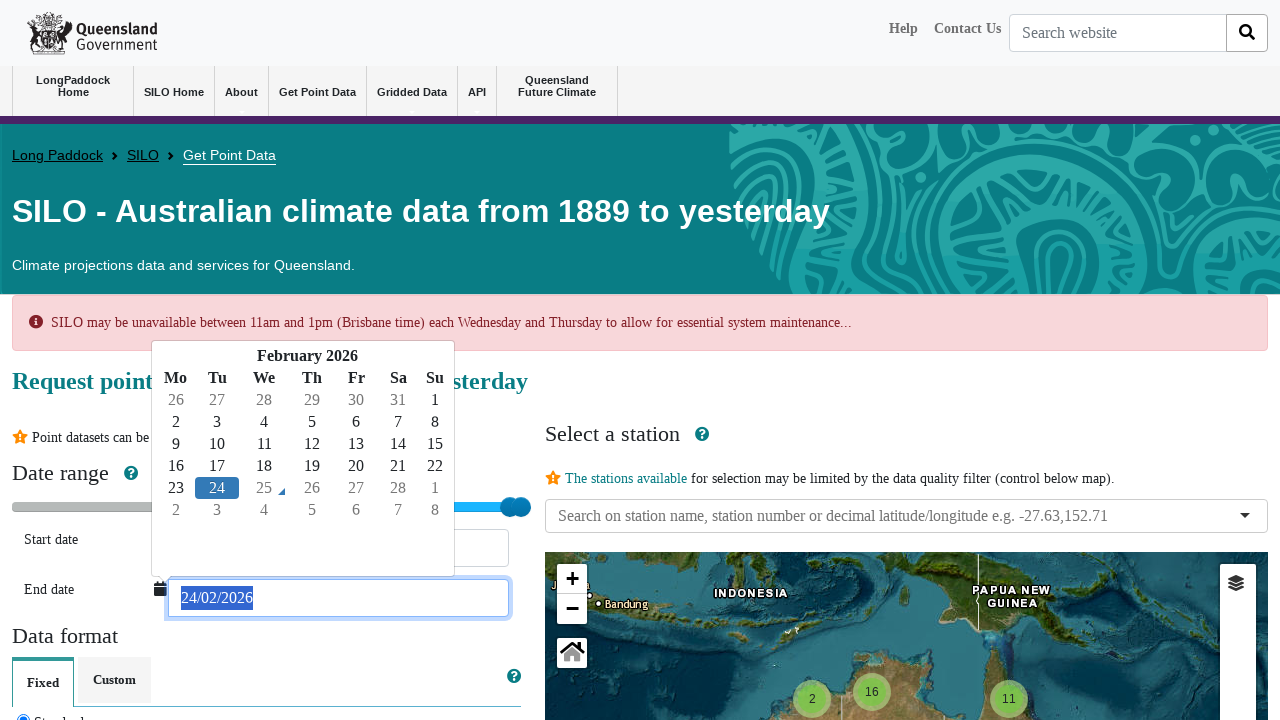

Deleted existing text in end date field on input[placeholder="dd/mm/yyyy"] >> nth=1
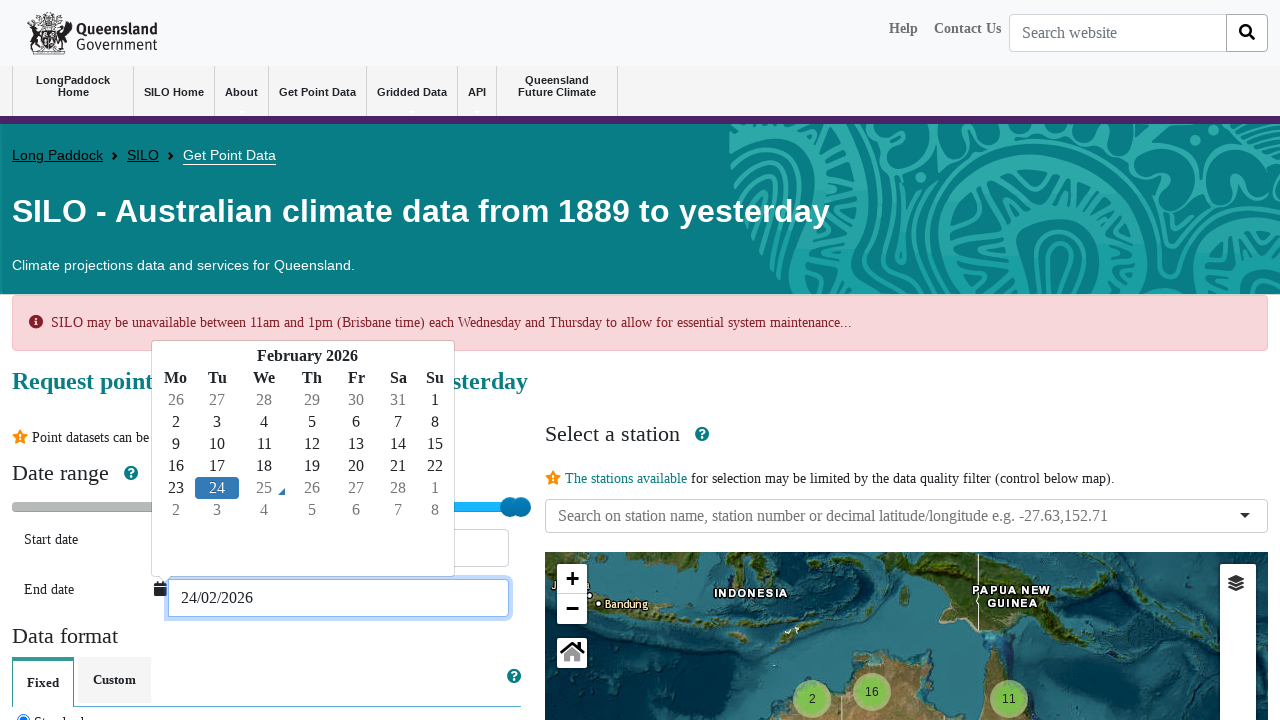

Filled end date field with 31/12/2023 on input[placeholder="dd/mm/yyyy"] >> nth=1
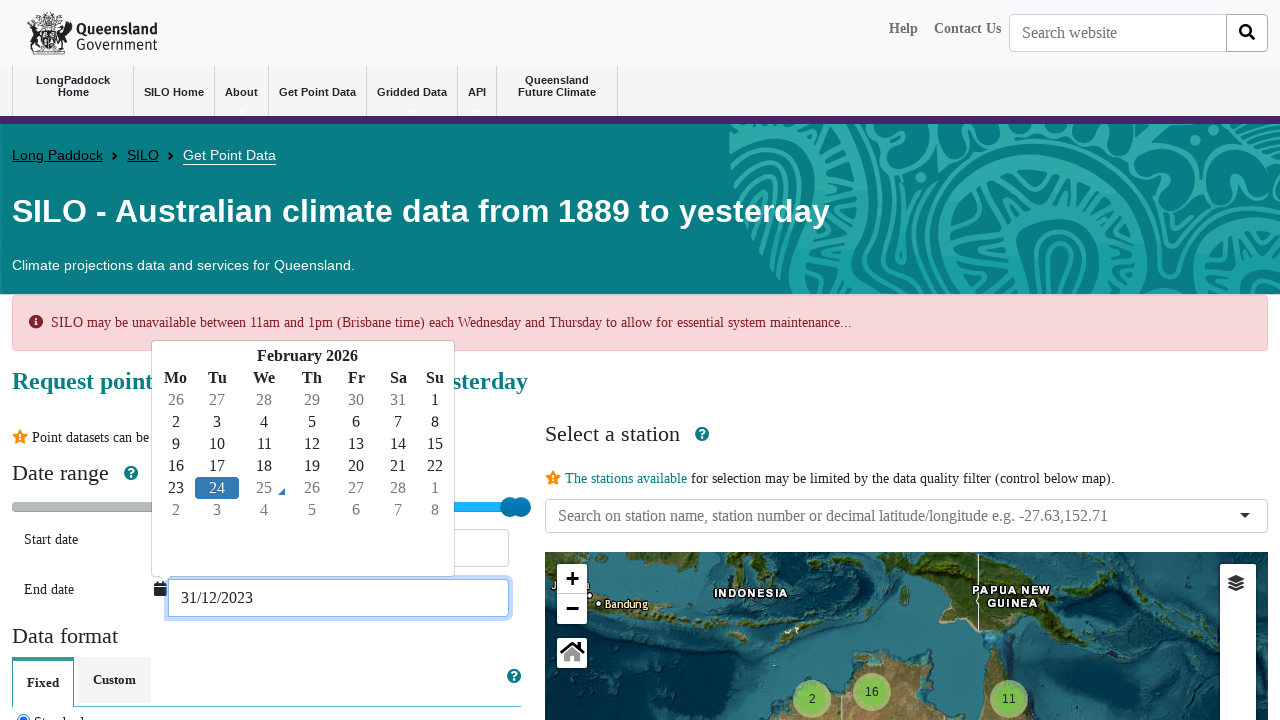

Selected the 6th radio button option at (267, 361) on .radio >> nth=5
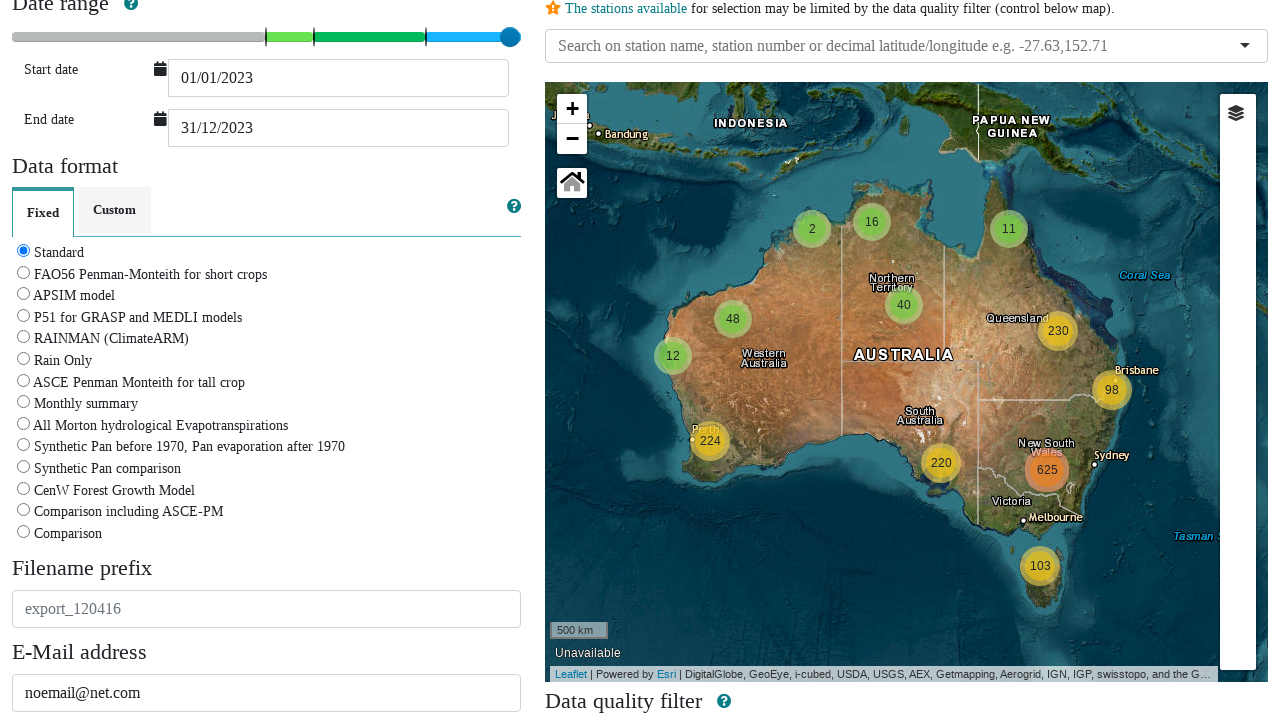

Filled export name field with 'export1' on input[placeholder="export_120416"]
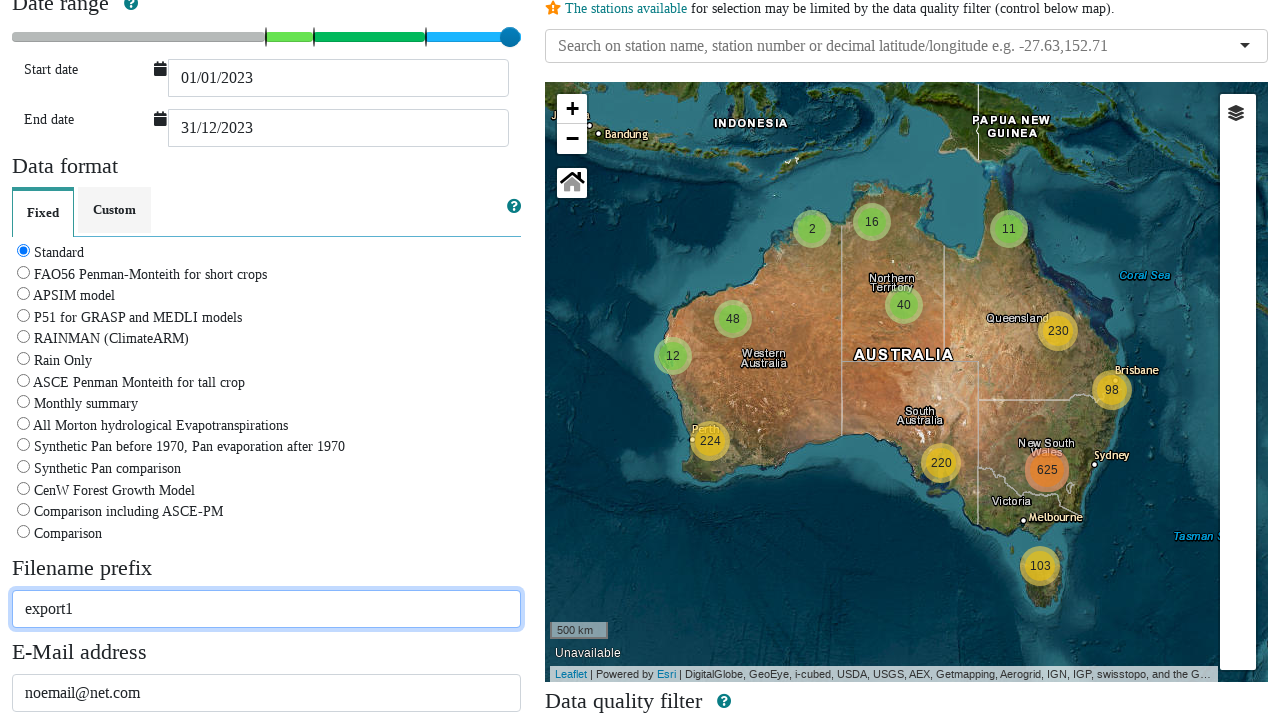

Pressed Enter in export name field on input[placeholder="export_120416"]
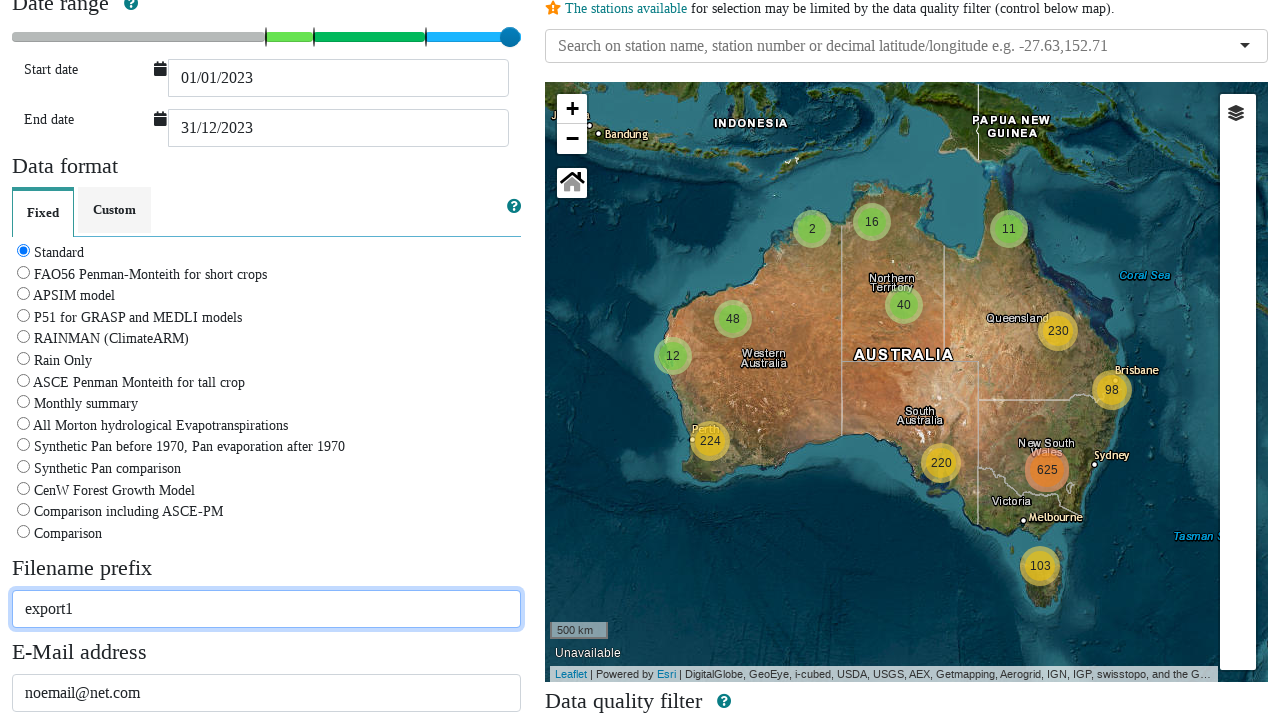

Filled station search field with '4001' on input[placeholder="Search on station name, station number or decimal latitude/lo
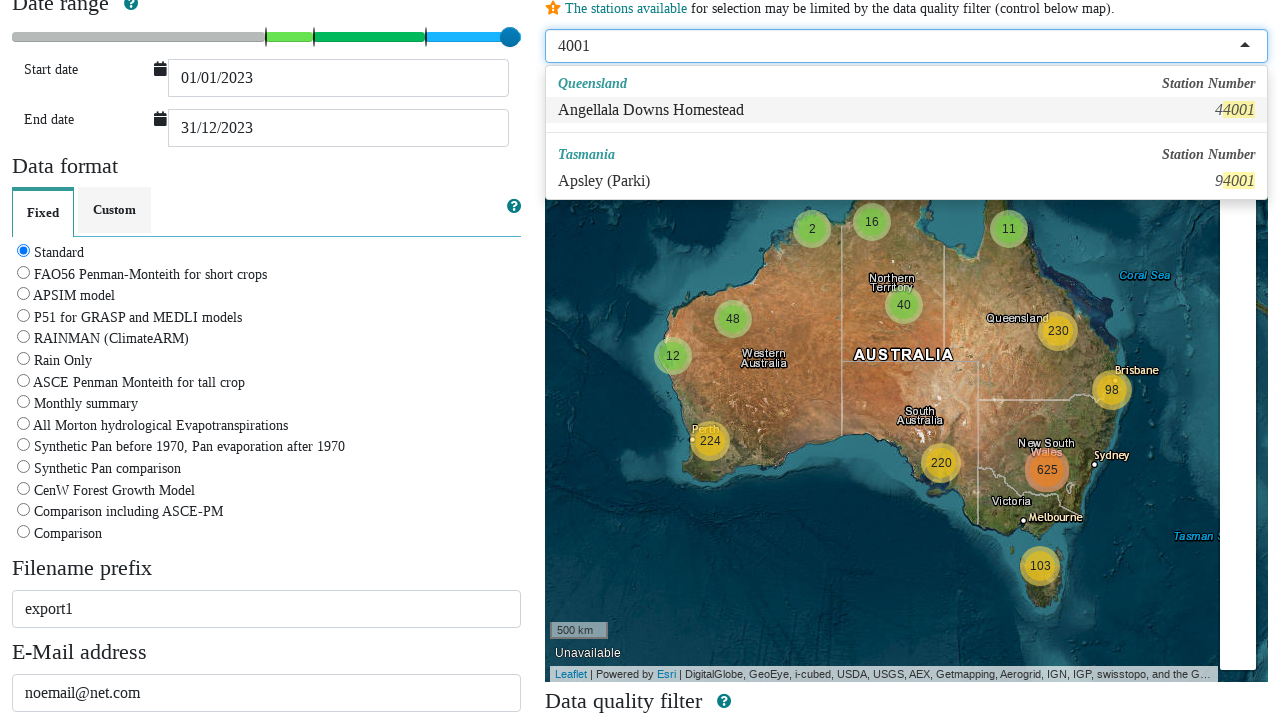

Pressed Enter to search for station 4001 on input[placeholder="Search on station name, station number or decimal latitude/lo
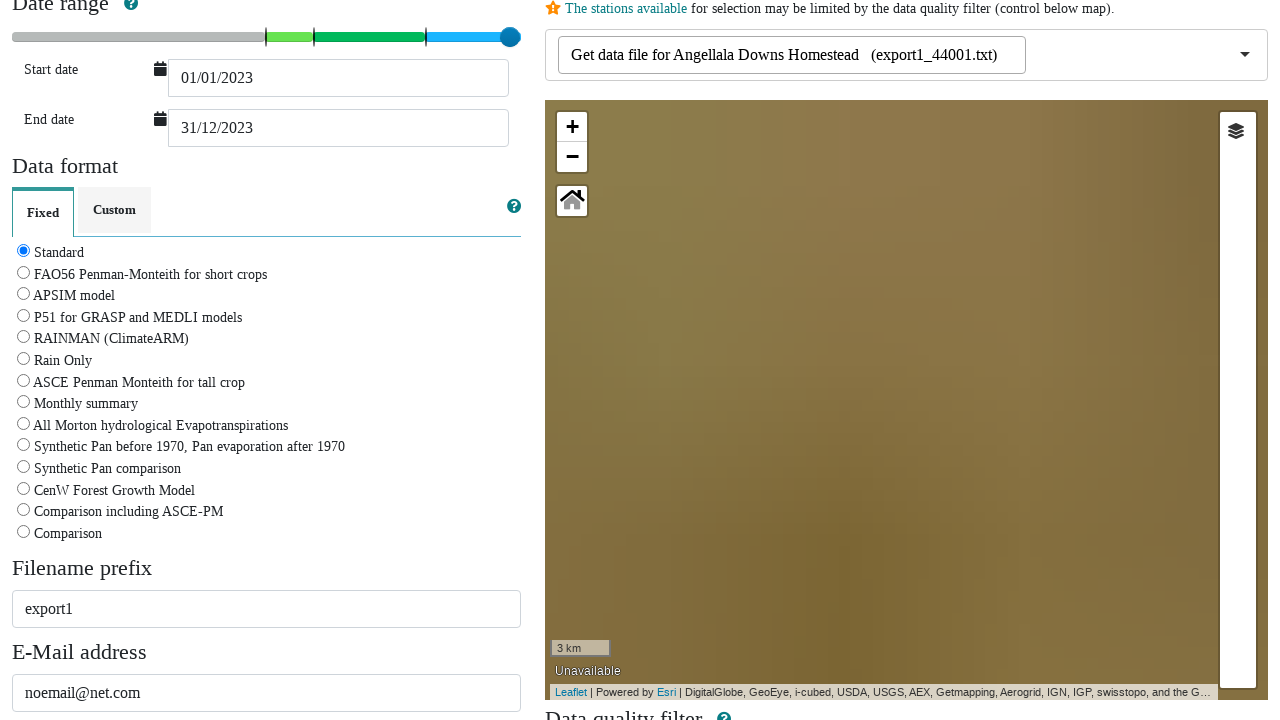

Clicked the station select submit button at (792, 55) on #statioSelectSubmit
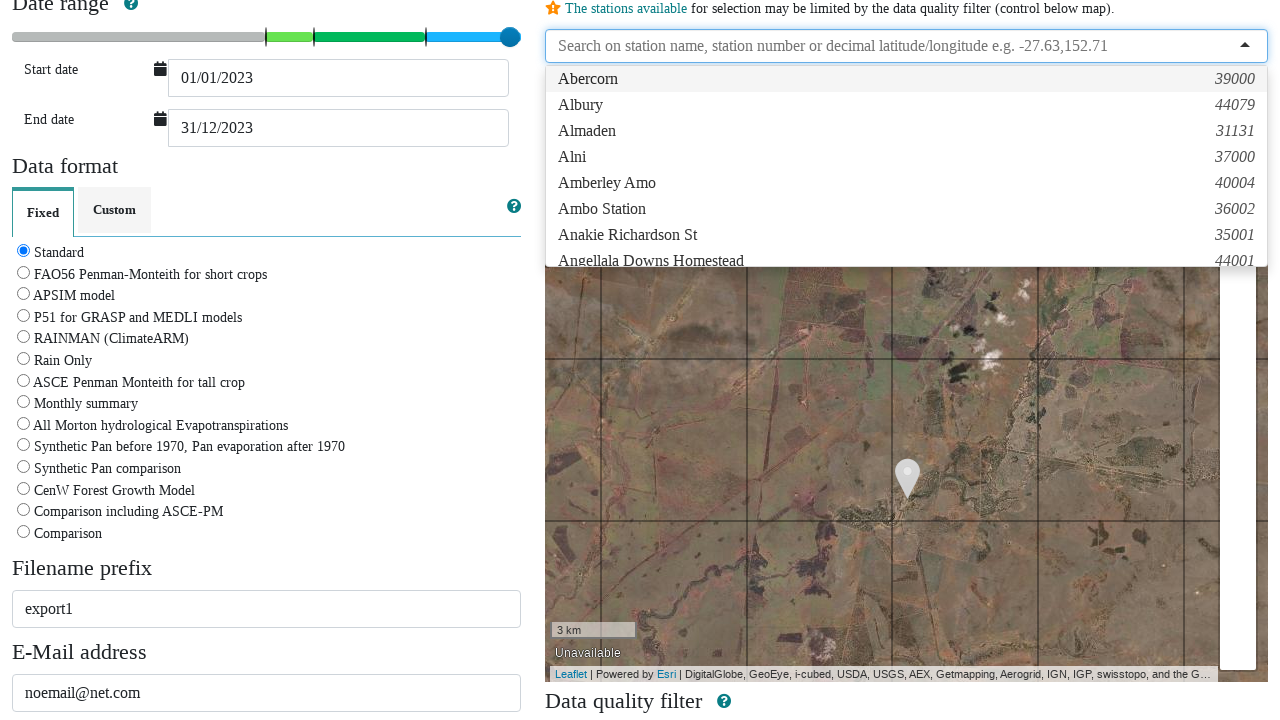

Waited 3 seconds for form submission to process
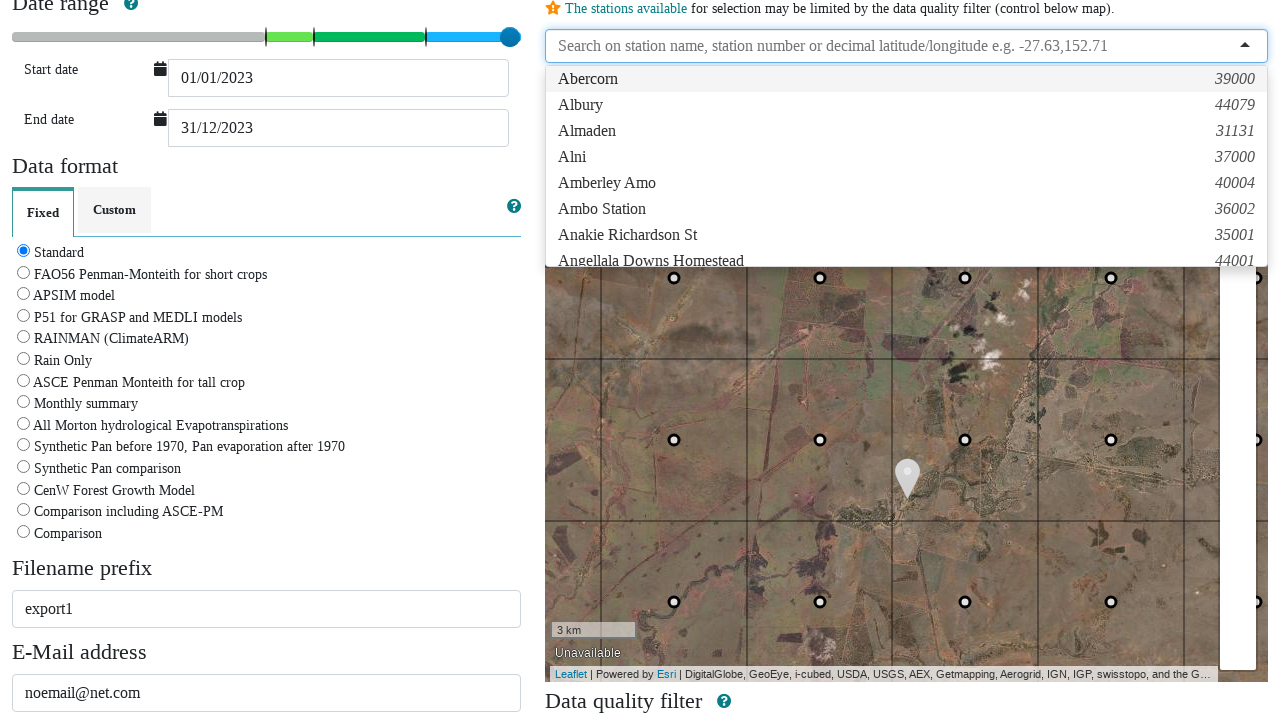

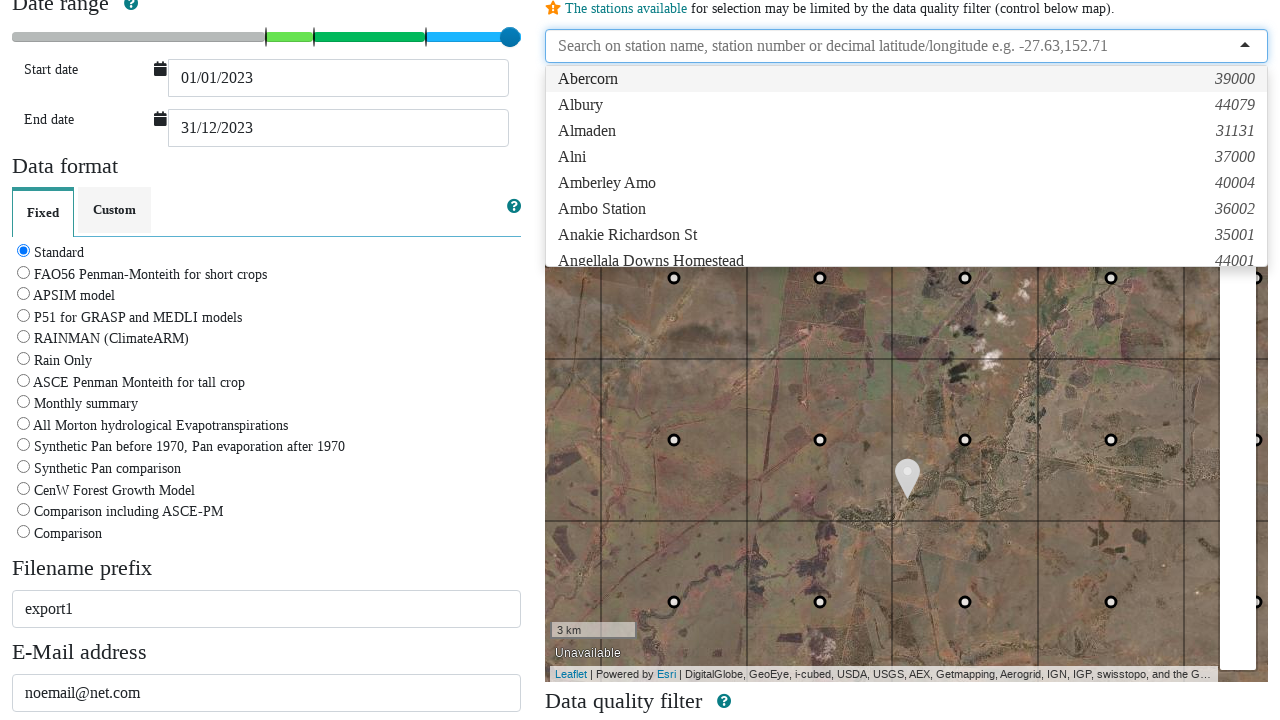